Tests dropdown select functionality by selecting a hero from one dropdown and a programming language from another, then verifying the selection result.

Starting URL: https://savkk.github.io/selenium-practice/

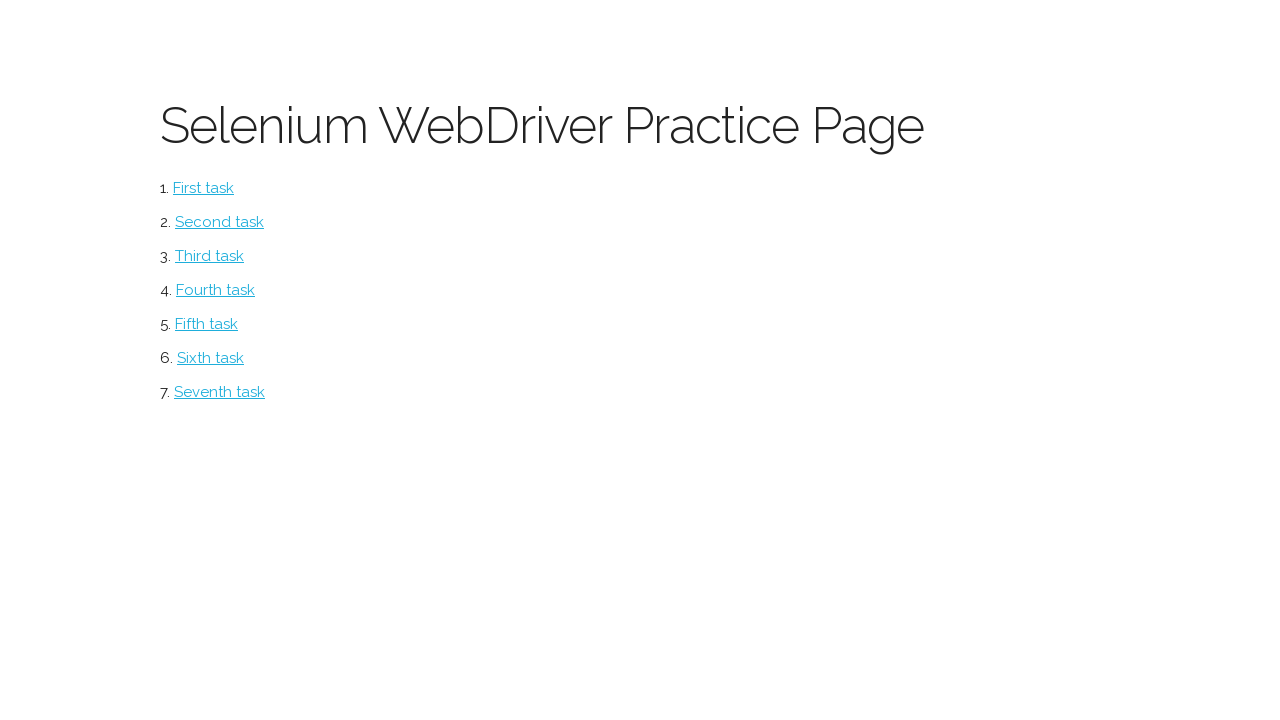

Clicked on Select menu item at (210, 256) on #select
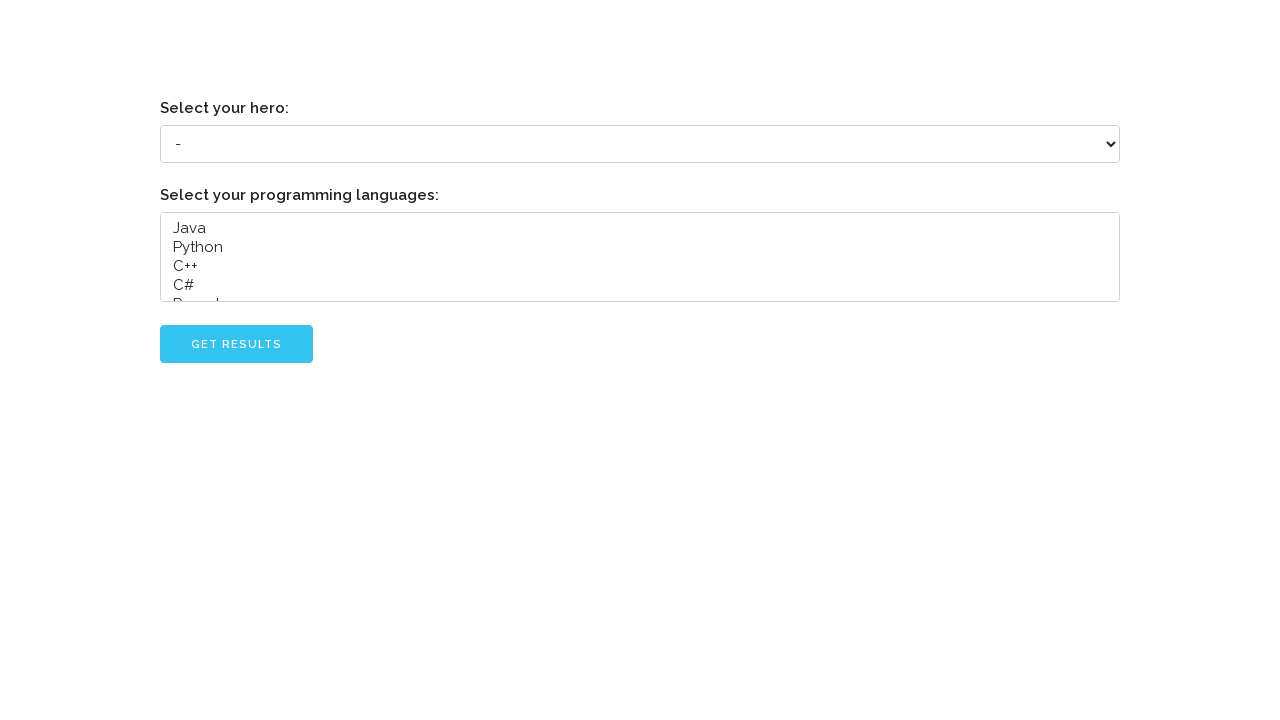

Selected 'Grady Booch' from hero dropdown on select[name='hero']
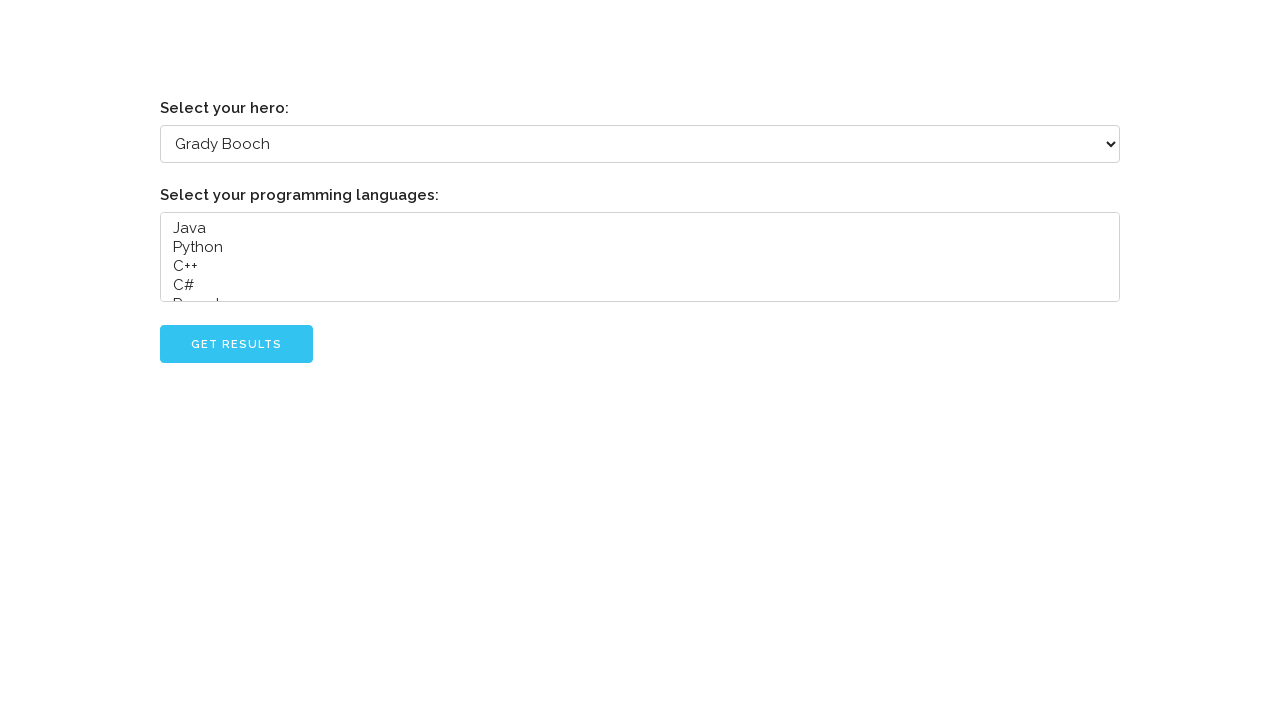

Selected 'Java' from programming language dropdown on select[name='languages']
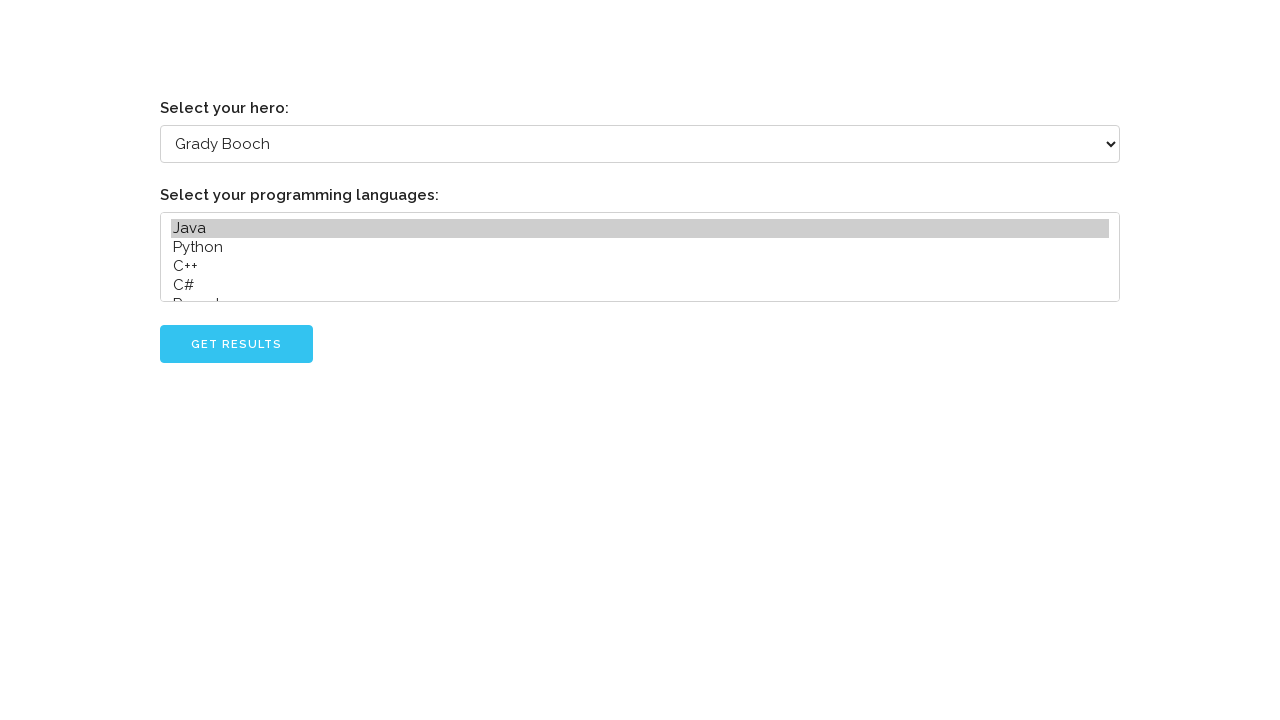

Clicked Go button to submit selections at (236, 344) on #go
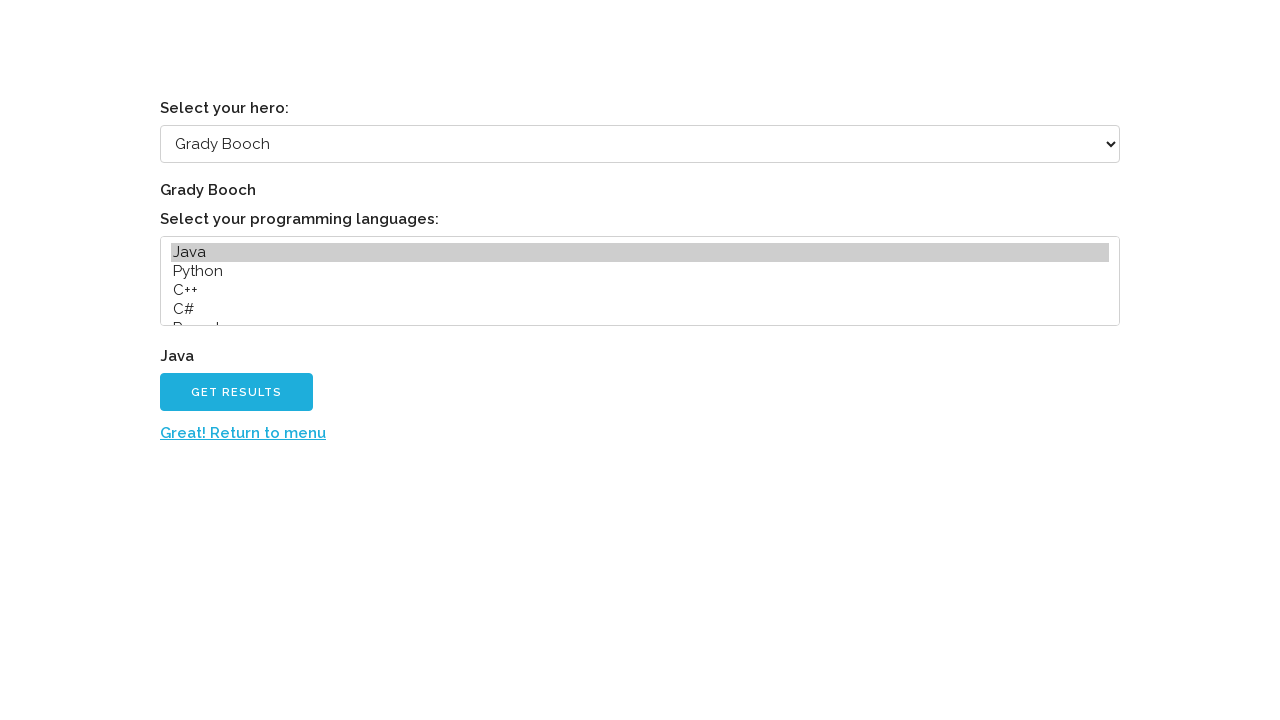

Verified Java selection result displayed on page
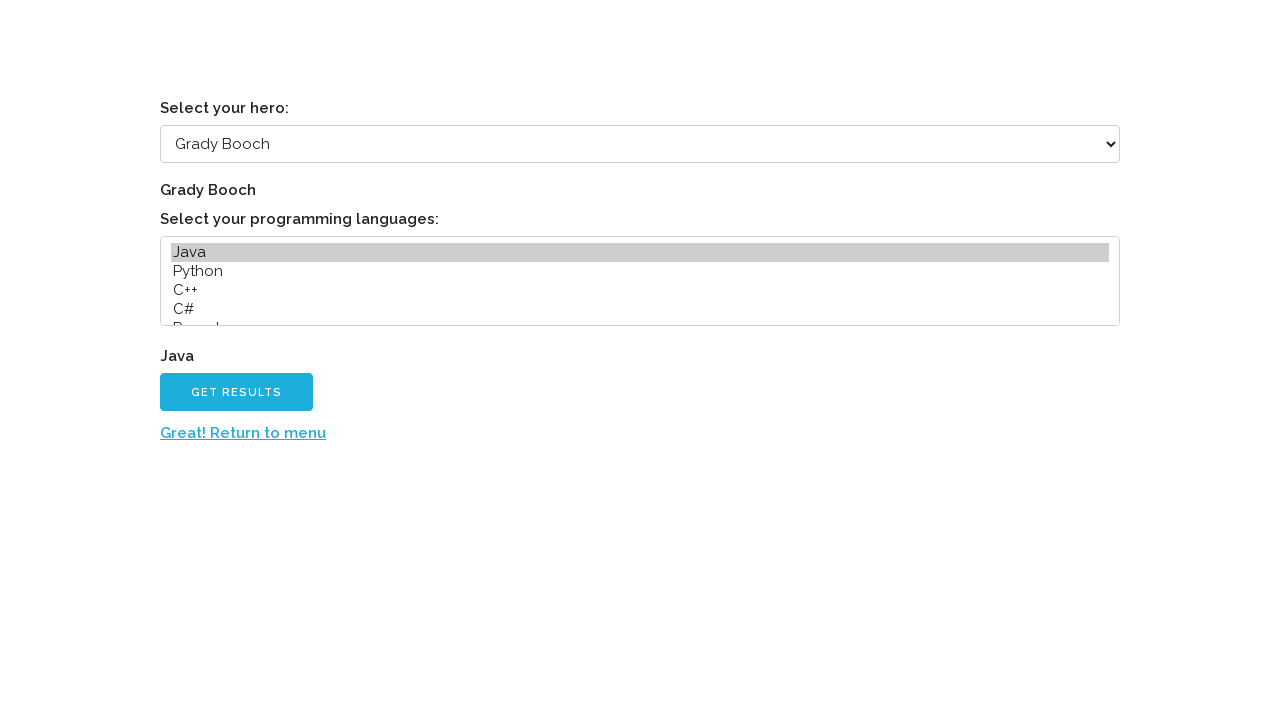

Clicked return to menu link at (243, 433) on a:has-text('Great! Return to menu')
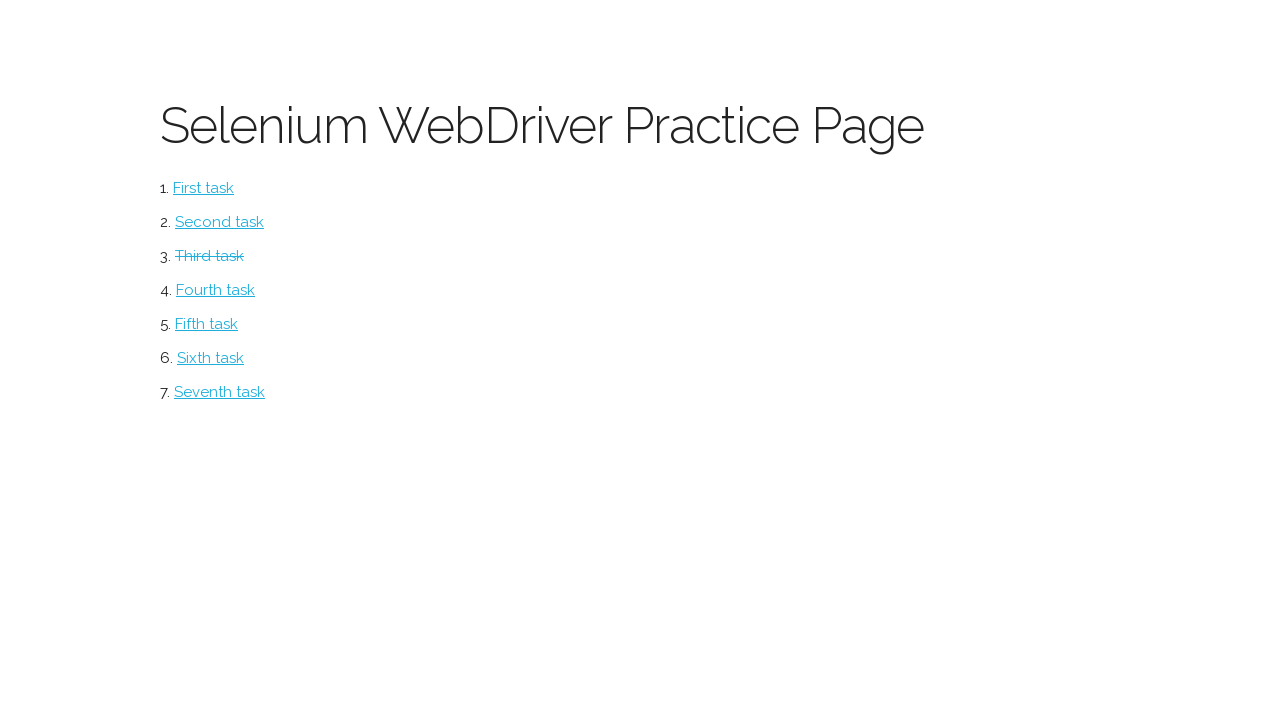

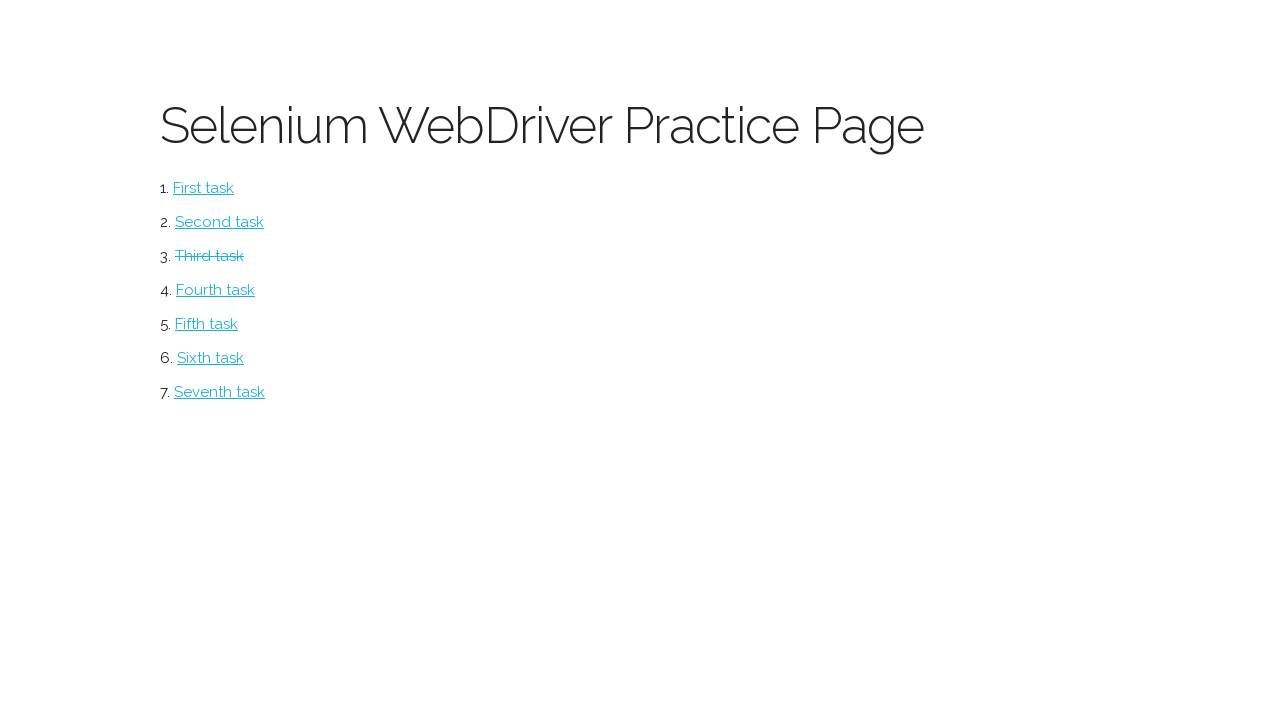